Tests TodoMVC filter functionality by adding three tasks, marking one as complete, and verifying the Active and Completed filter views show the correct items.

Starting URL: https://todomvc4tasj.herokuapp.com/

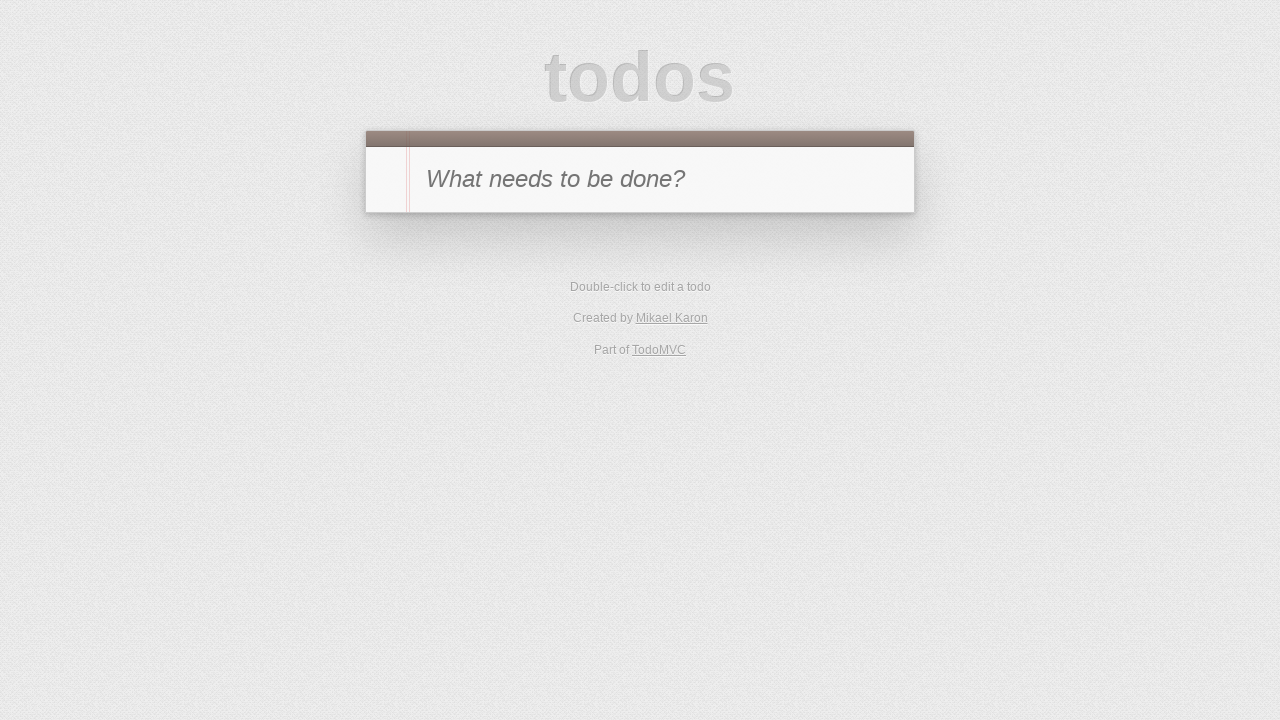

Waited for TodoMVC page to fully load
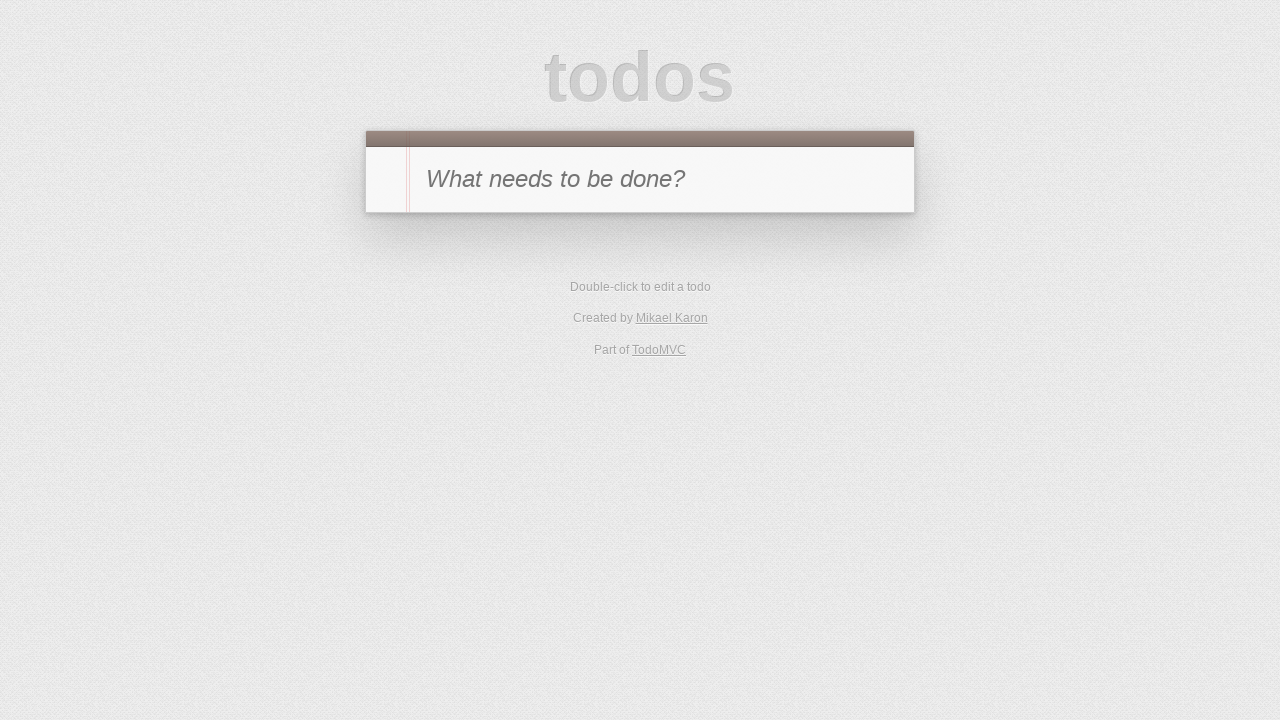

Filled new todo input with 'a' on #new-todo
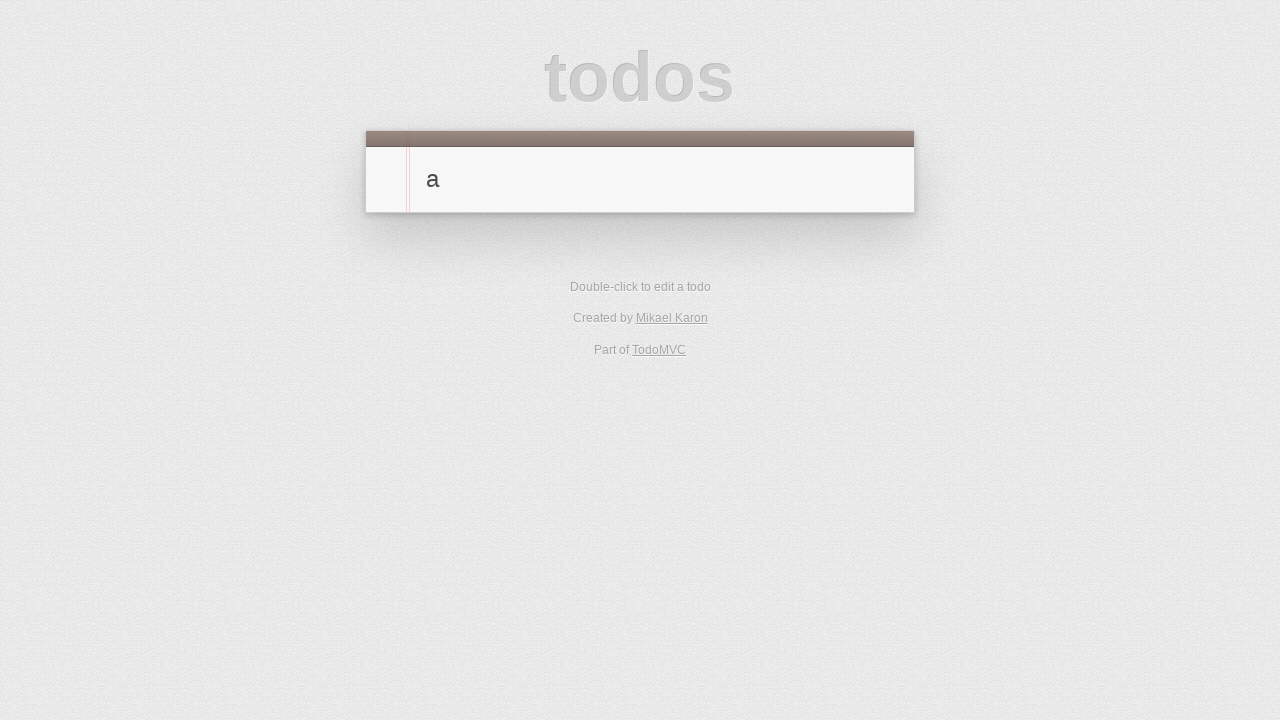

Pressed Enter to add first todo item 'a' on #new-todo
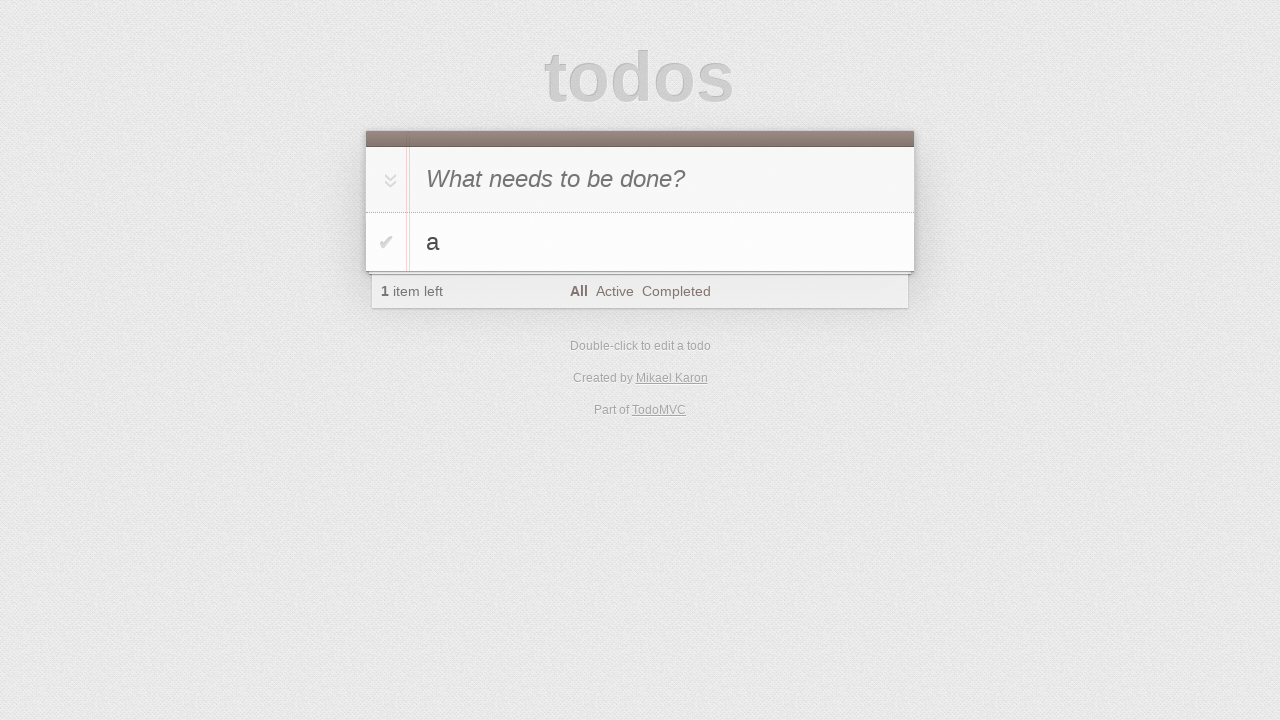

Filled new todo input with 'b' on #new-todo
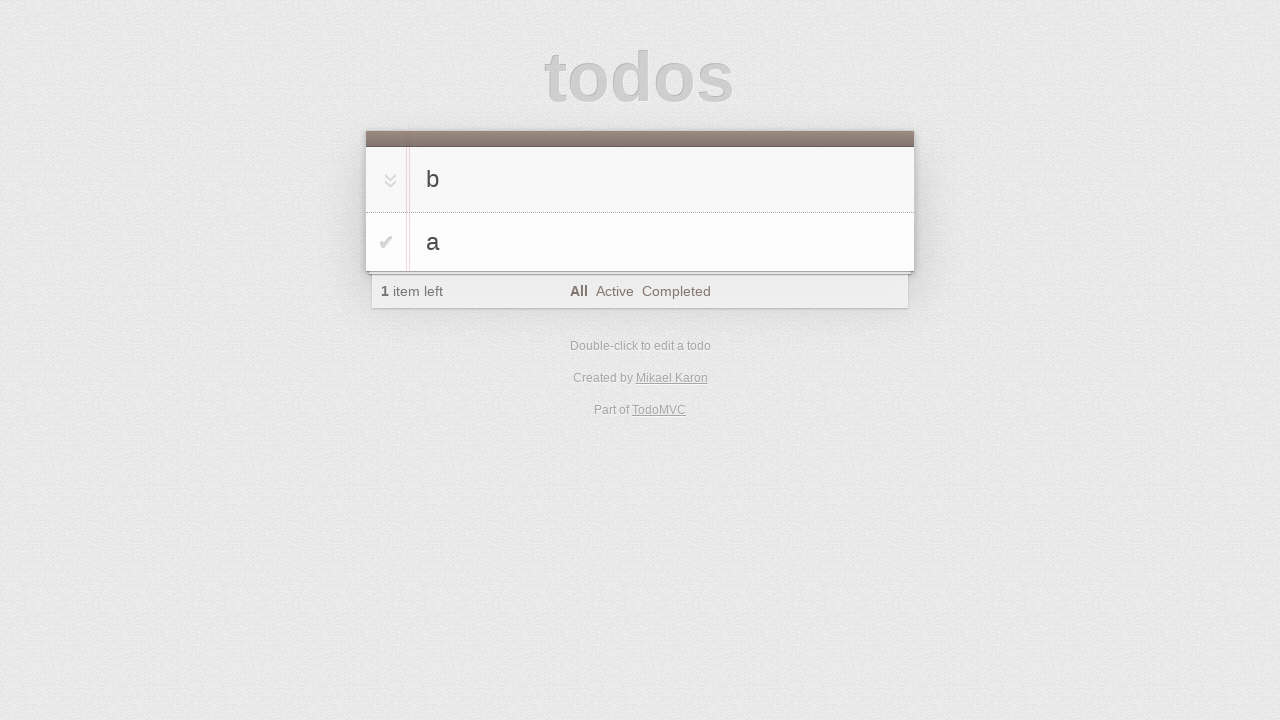

Pressed Enter to add second todo item 'b' on #new-todo
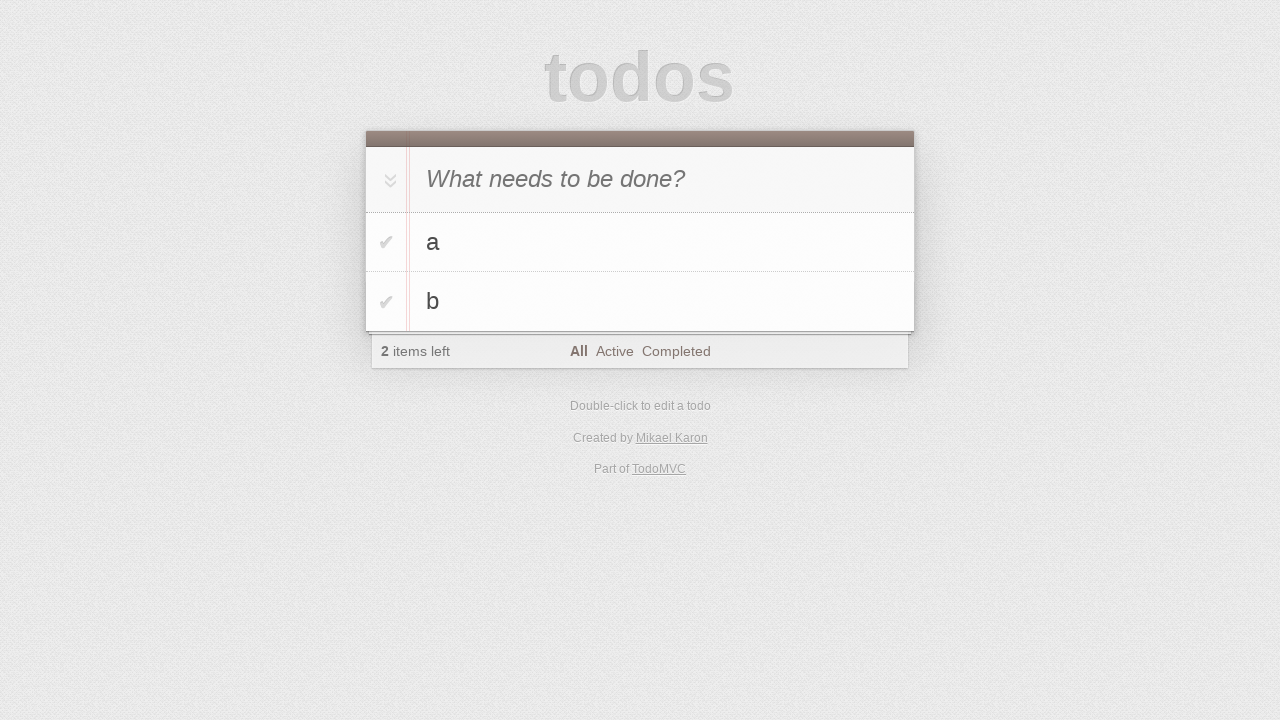

Filled new todo input with 'c' on #new-todo
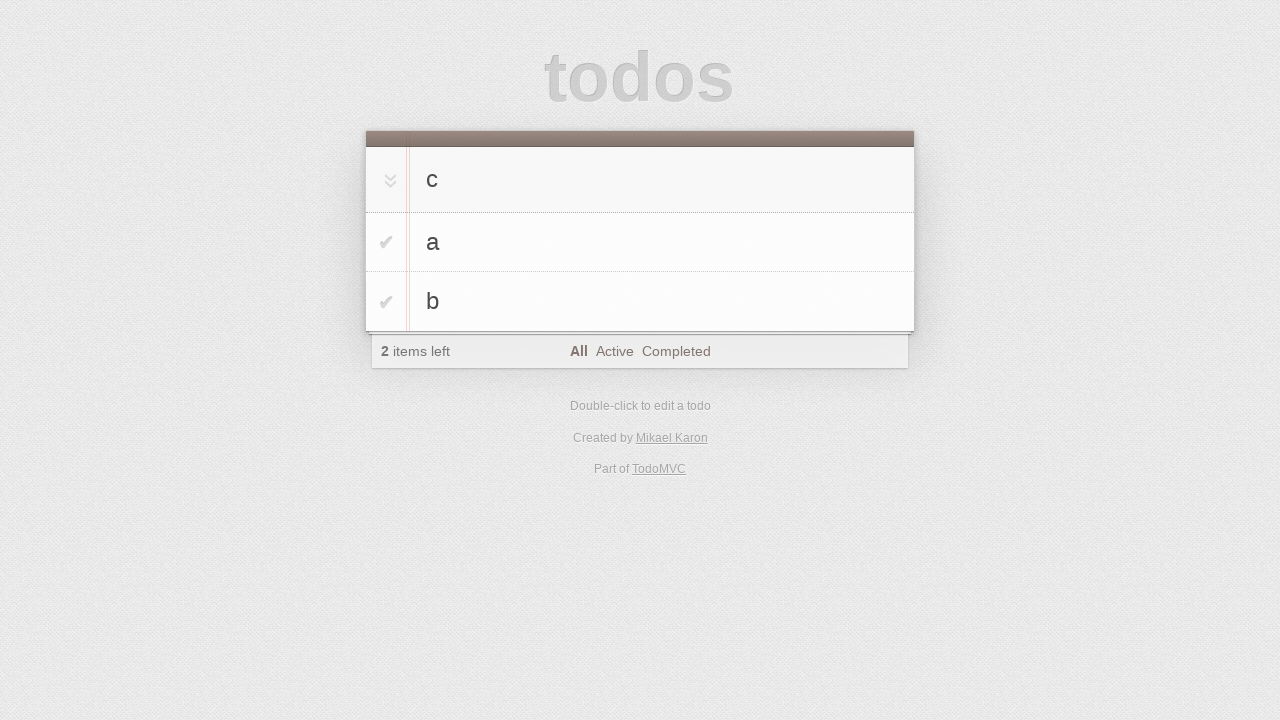

Pressed Enter to add third todo item 'c' on #new-todo
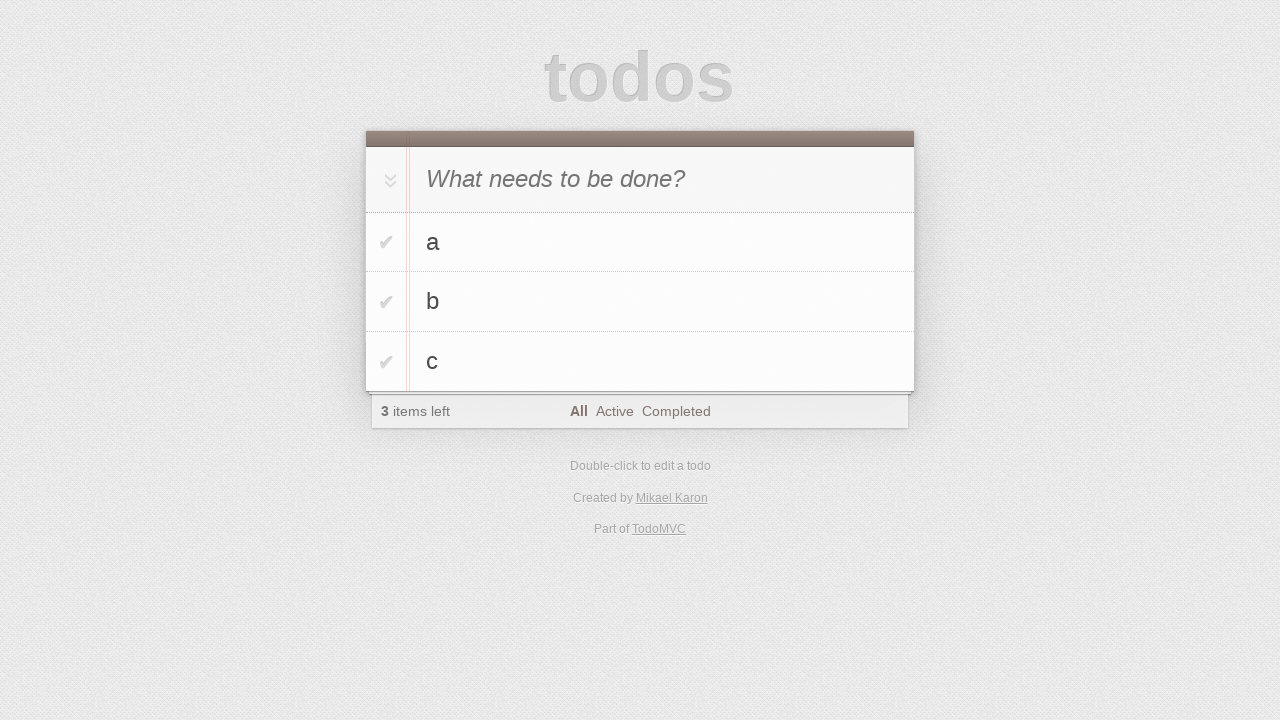

Verified all three todo items are displayed in the list
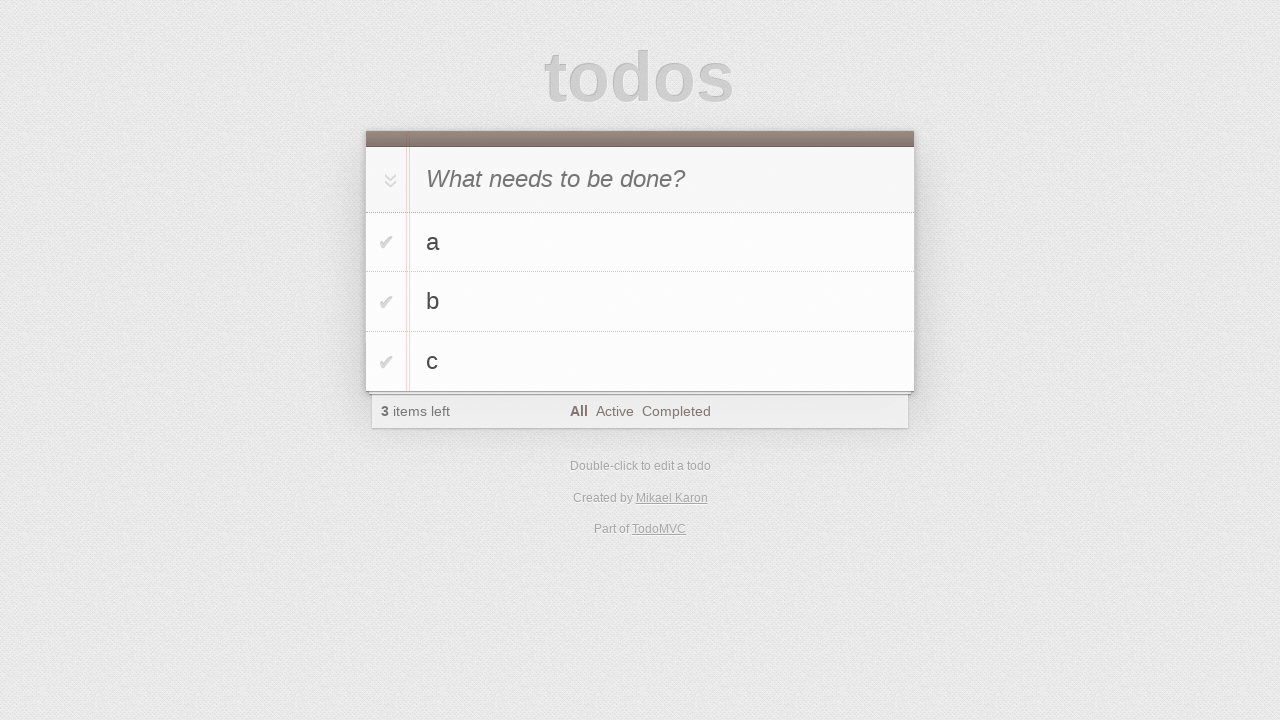

Marked todo item 'b' as complete by clicking its toggle checkbox at (386, 302) on #todo-list>li >> internal:has-text="b"i >> .toggle
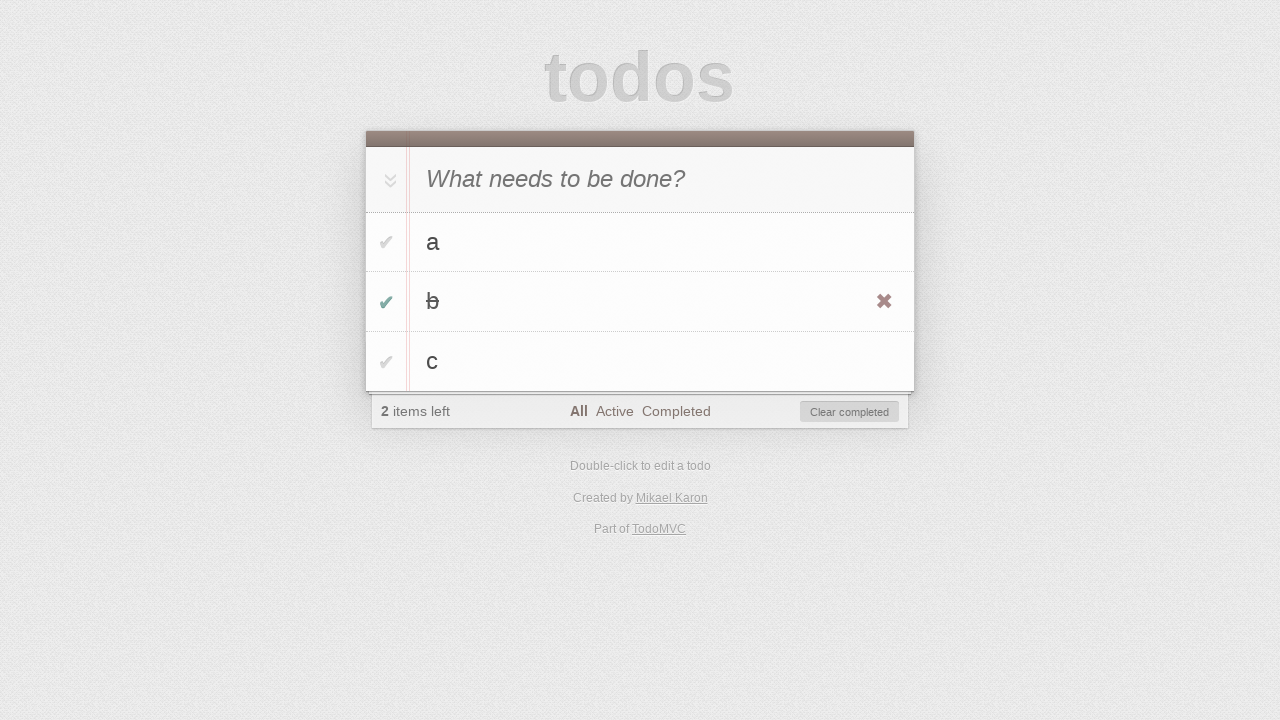

Clicked 'Active' filter to view only incomplete tasks at (614, 411) on text=Active
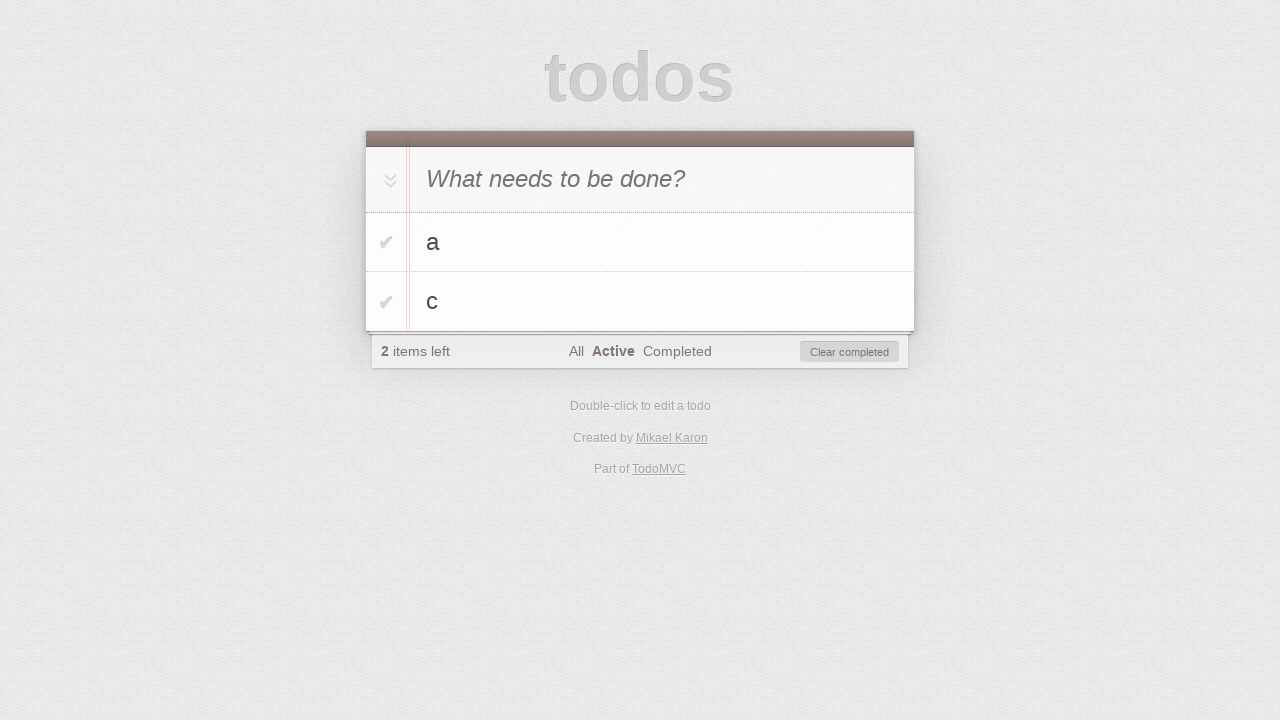

Waited for Active filter to apply
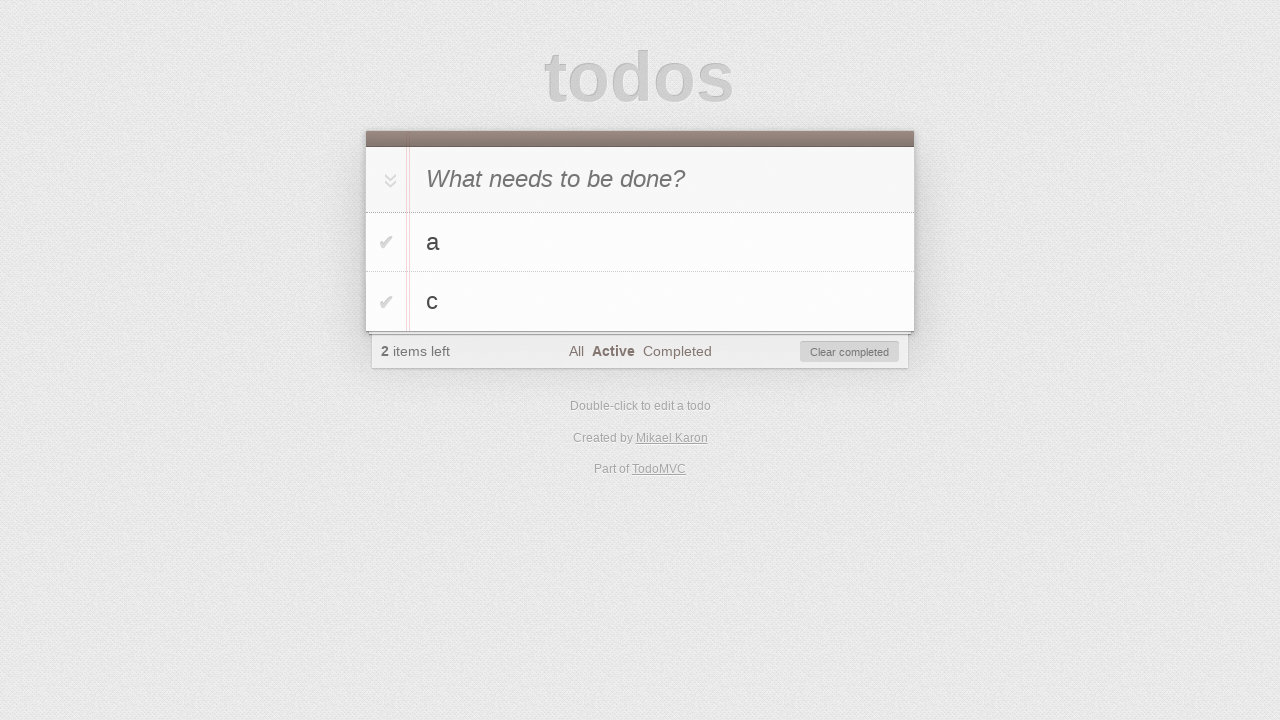

Clicked 'Completed' filter to view only completed tasks at (677, 351) on text=Completed
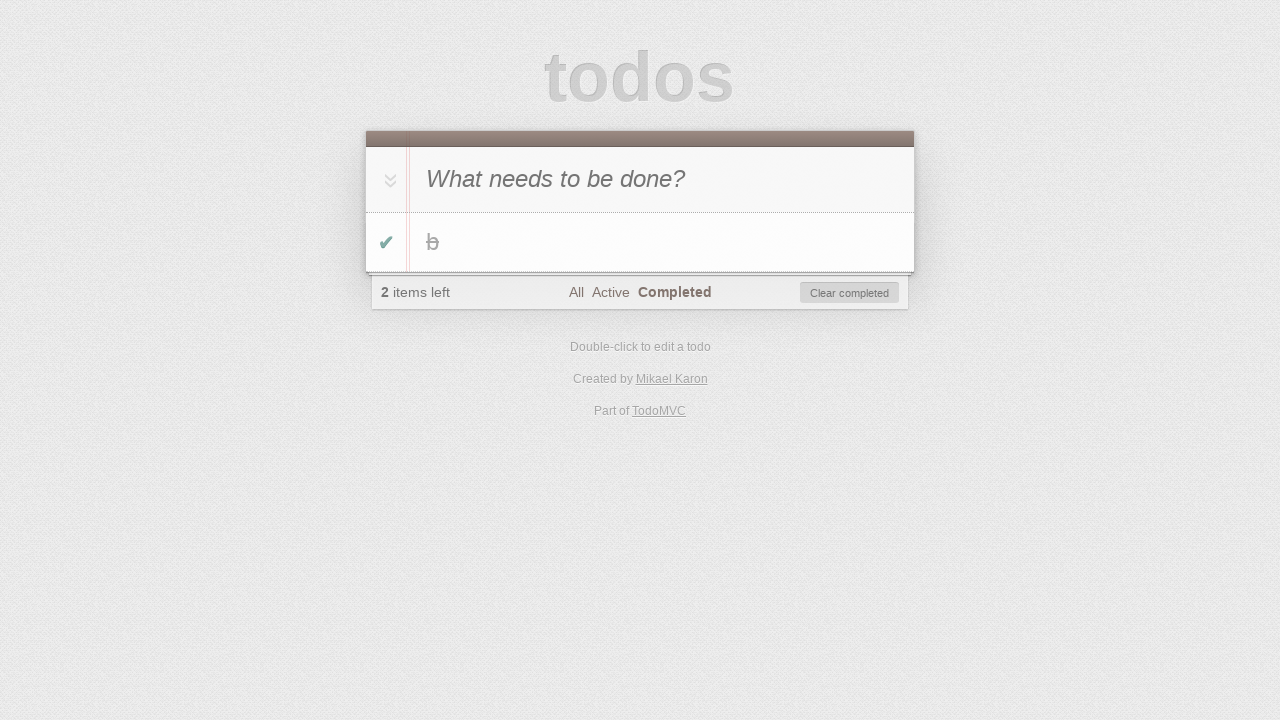

Verified completed filter is applied and completed item 'b' is visible
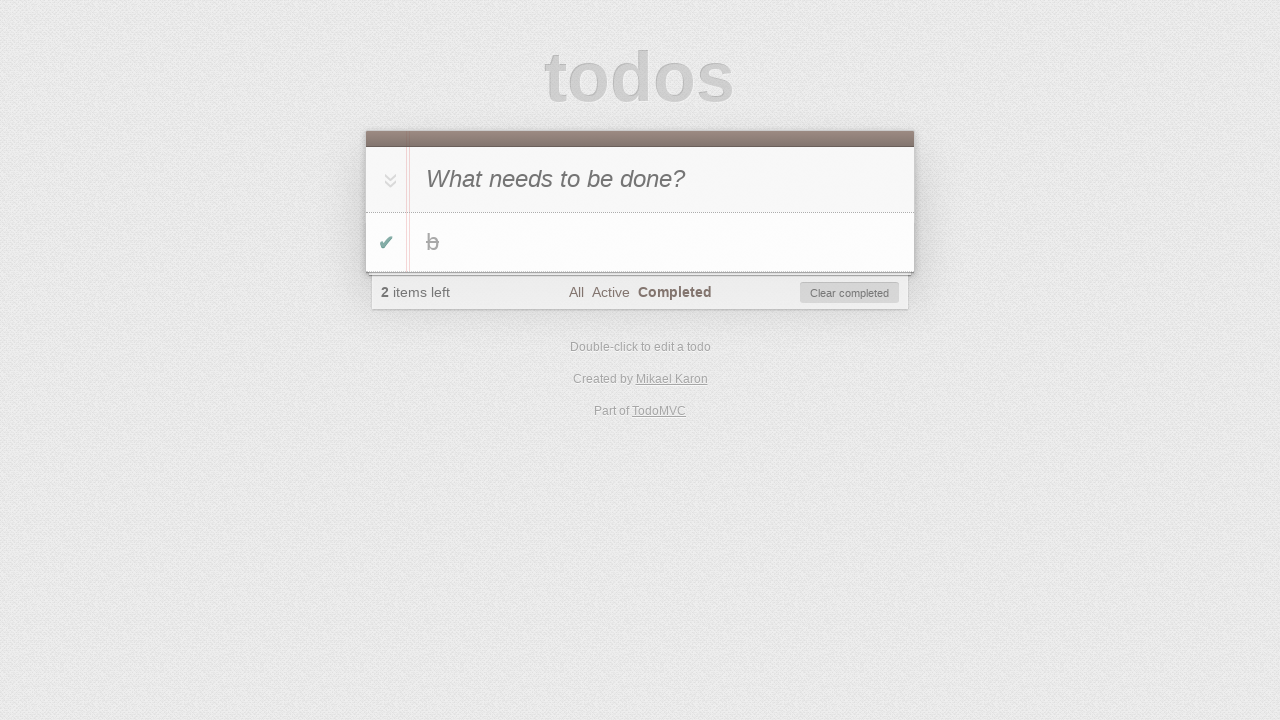

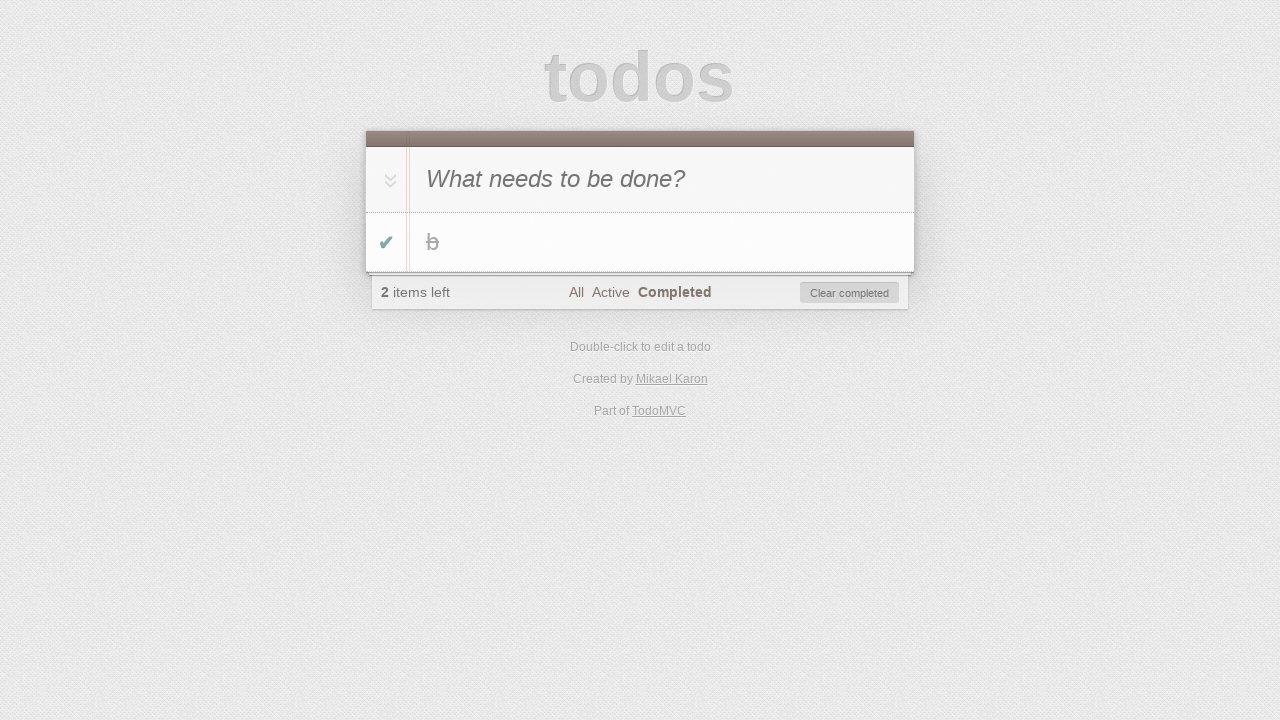